Tests adding two negative integers (-7 + -5 = -12) using the calculator

Starting URL: https://testsheepnz.github.io/BasicCalculator

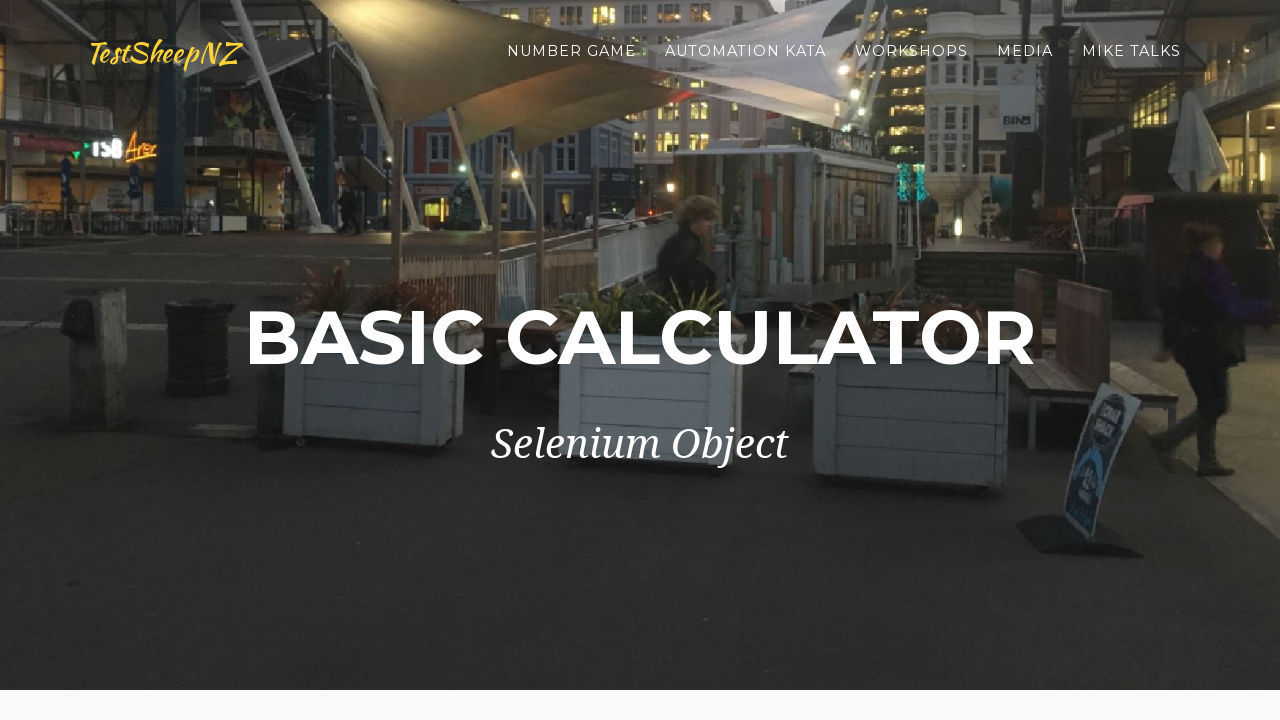

Selected Prototype build version from dropdown on #selectBuild
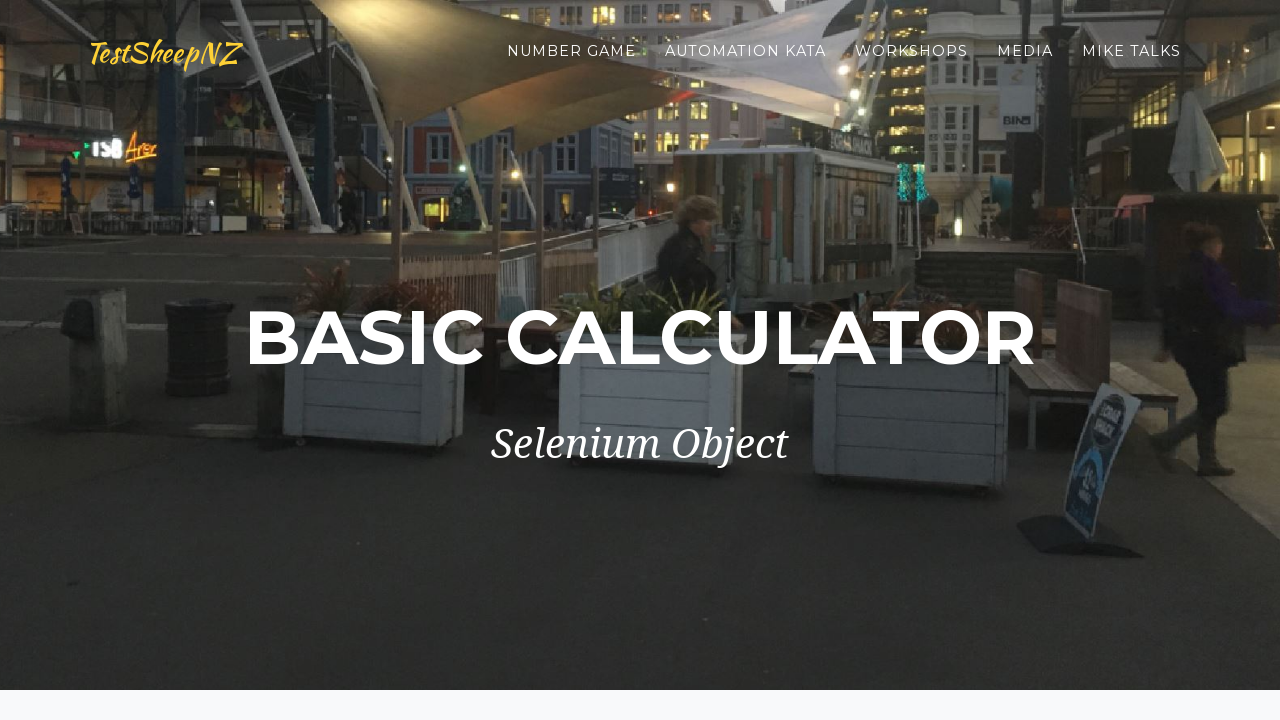

Entered first number -7 into number1Field on #number1Field
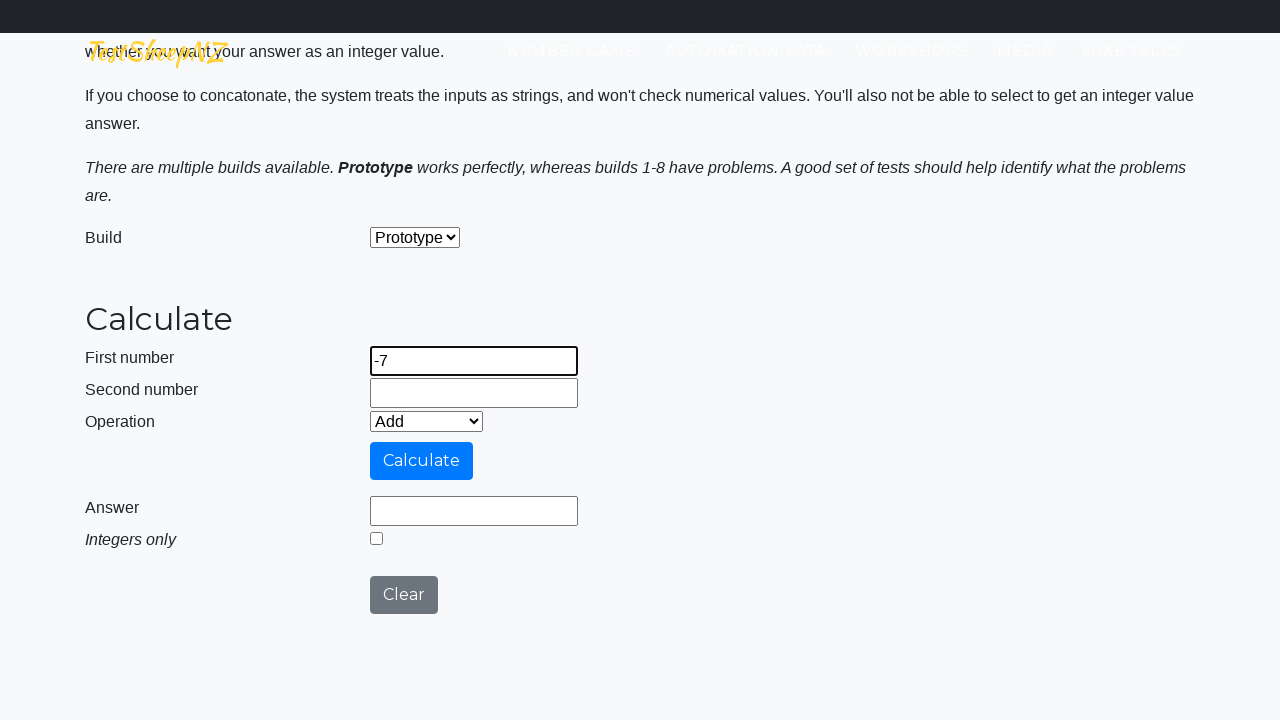

Entered second number -5 into number2Field on #number2Field
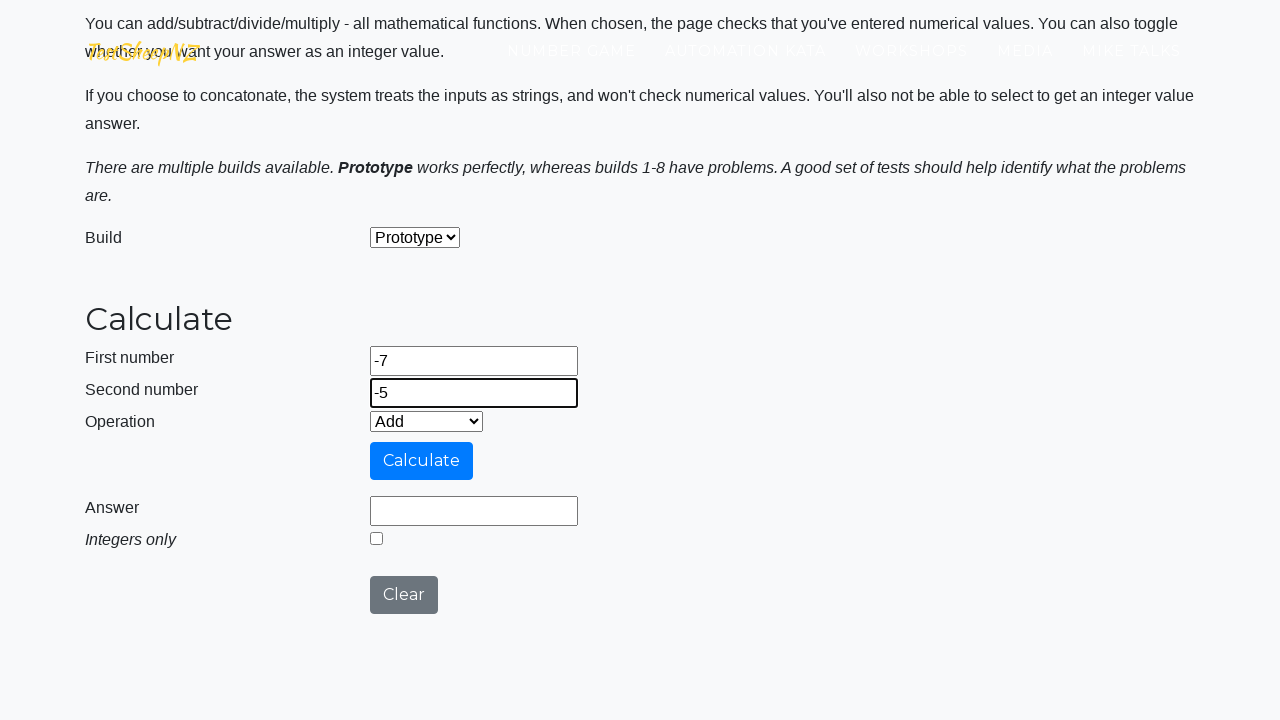

Selected Add operation from dropdown on #selectOperationDropdown
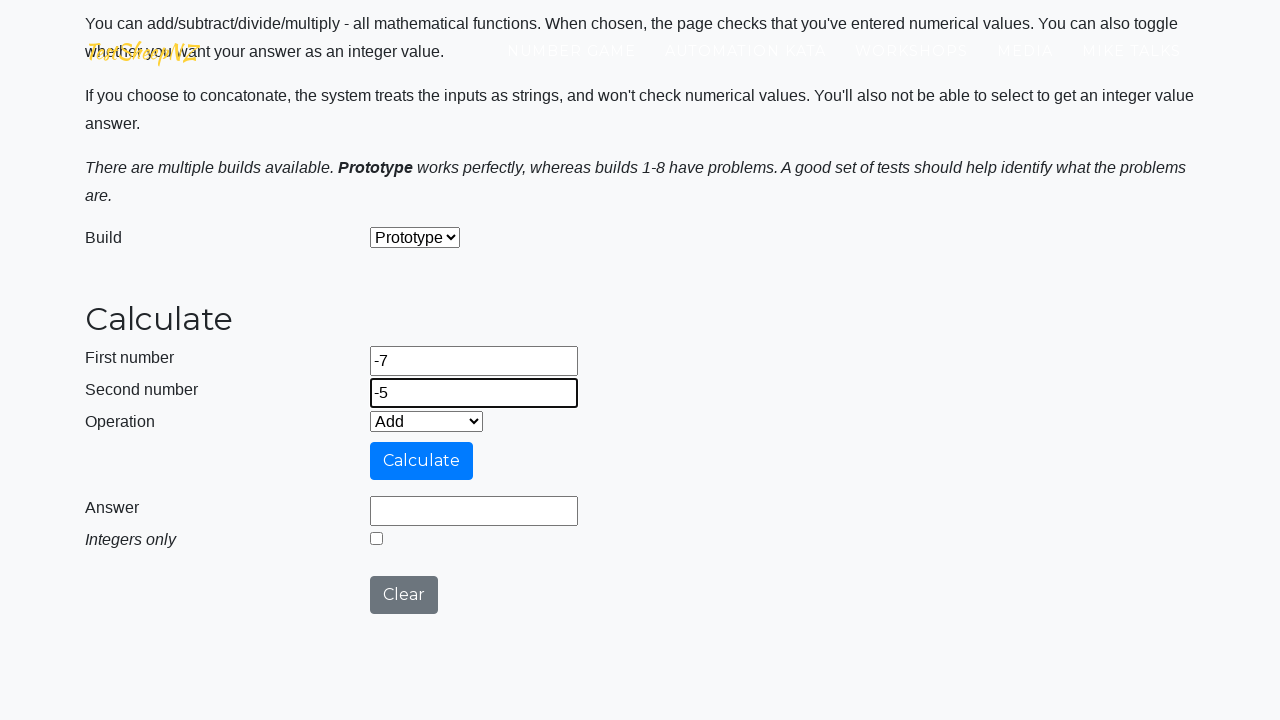

Clicked calculate button to compute -7 + -5 at (422, 461) on #calculateButton
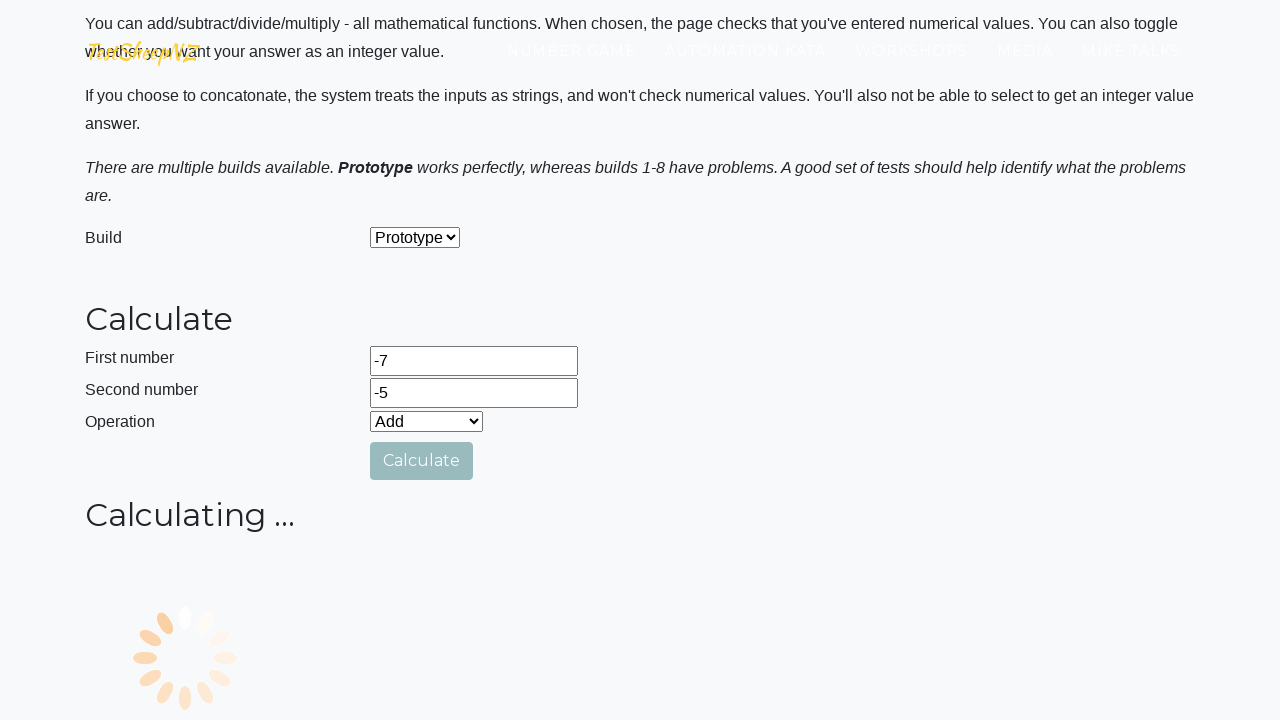

Verified result field displays -12
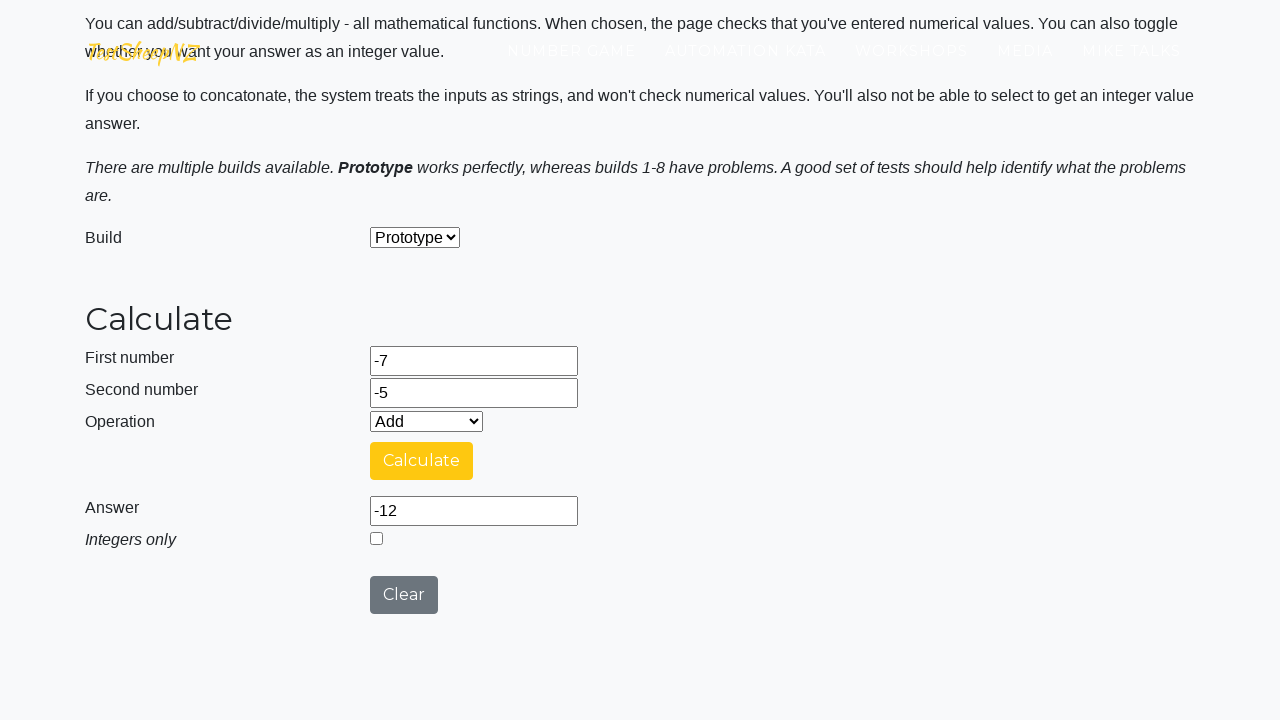

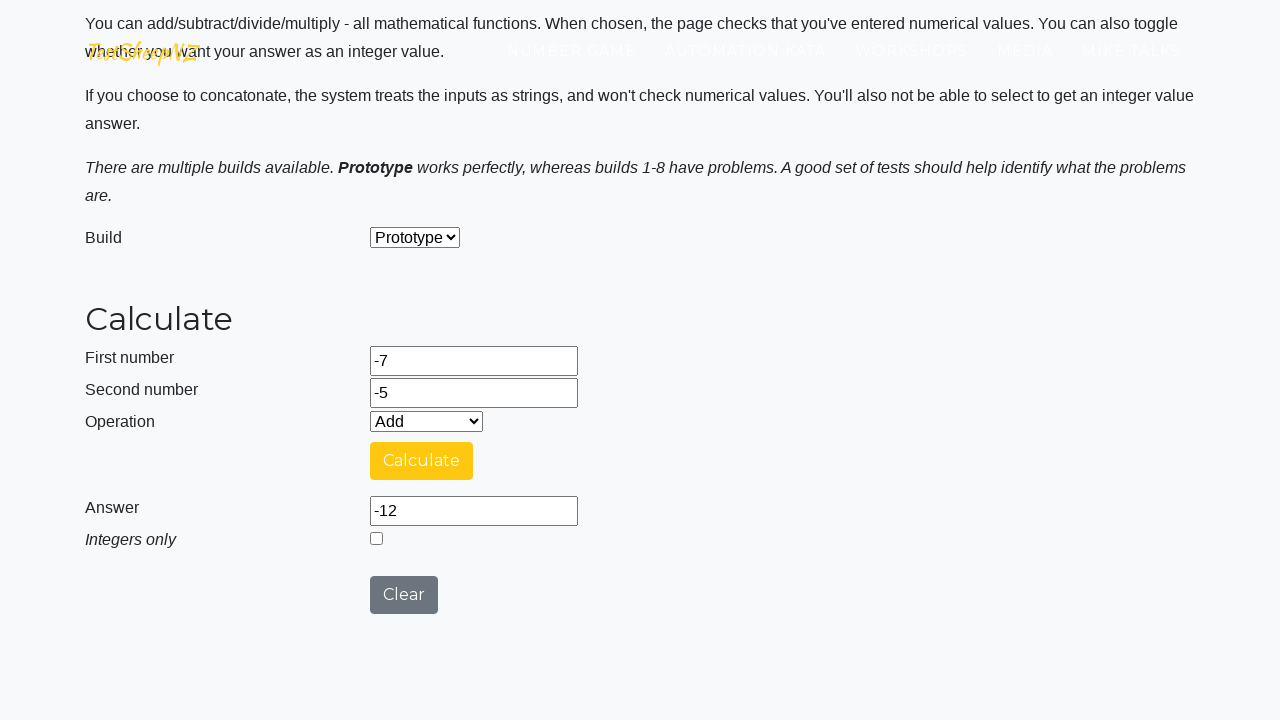